Tests dynamic content loading by clicking a Start button and waiting for "Hello World!" text to appear using a different wait approach, then verifying the text content.

Starting URL: https://the-internet.herokuapp.com/dynamic_loading/1

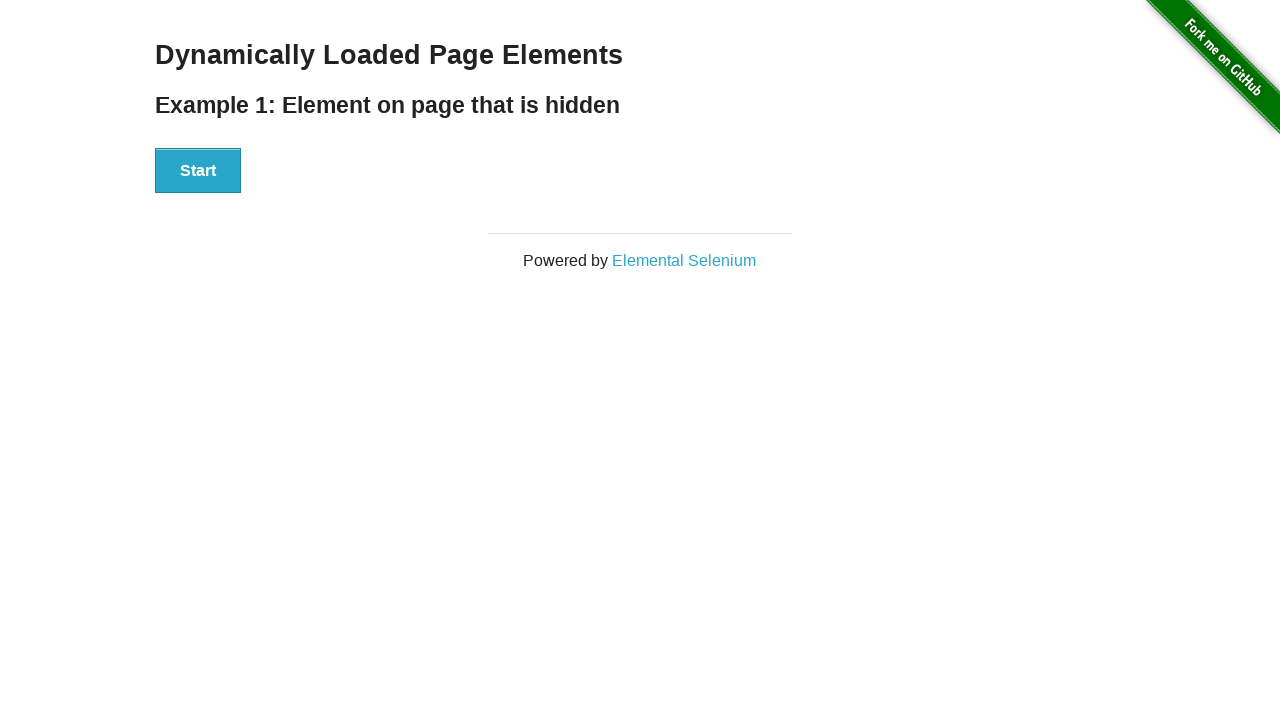

Clicked the Start button at (198, 171) on xpath=//button
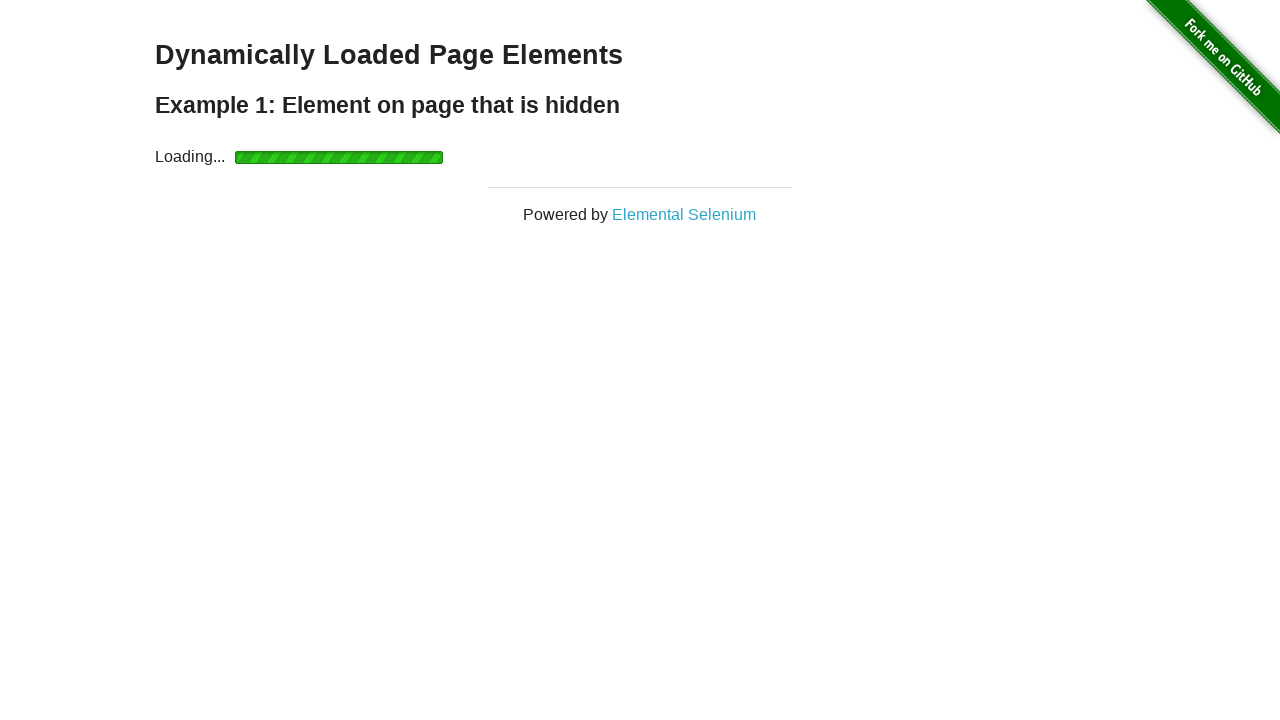

Waited for 'Hello World!' element to become visible
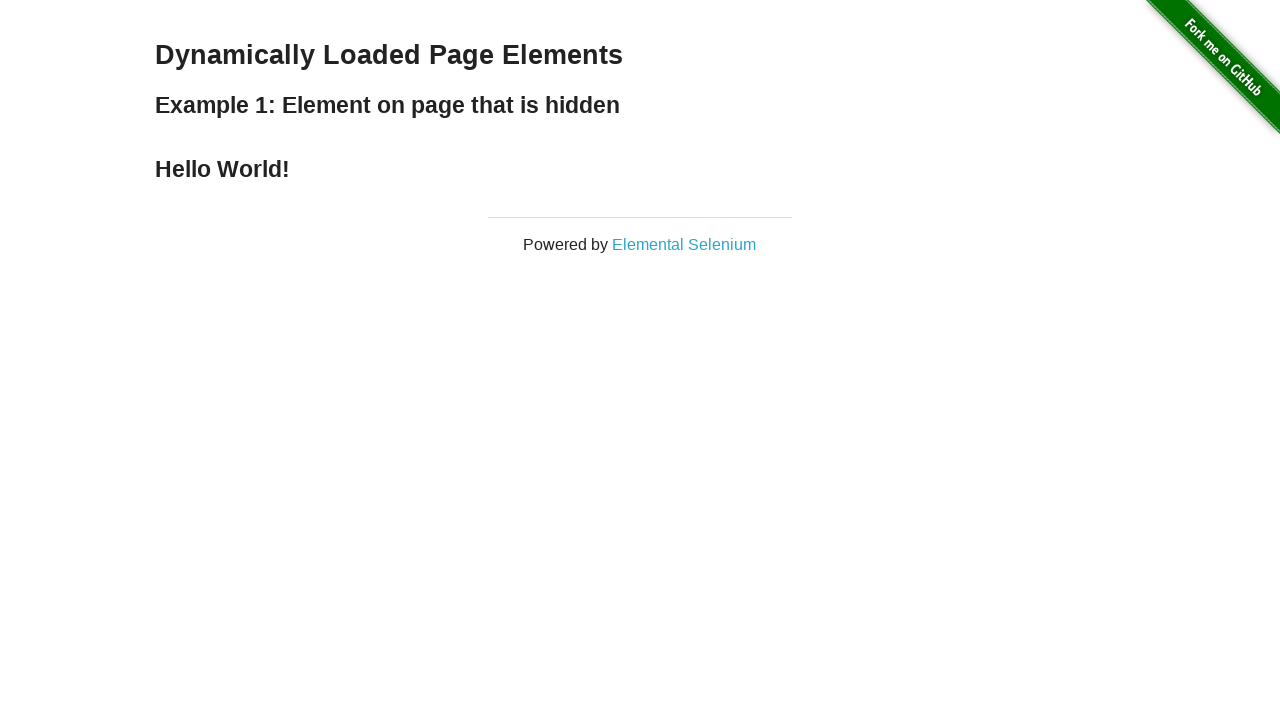

Verified 'Hello World!' text content matches expected value
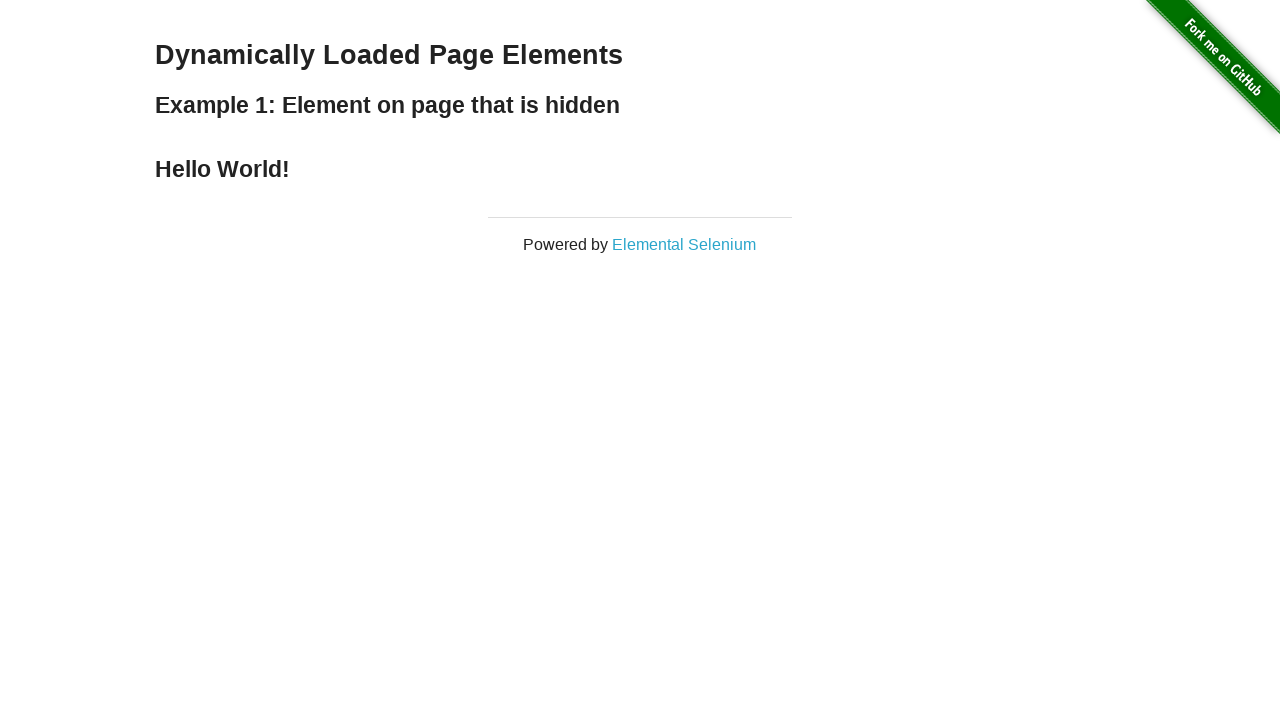

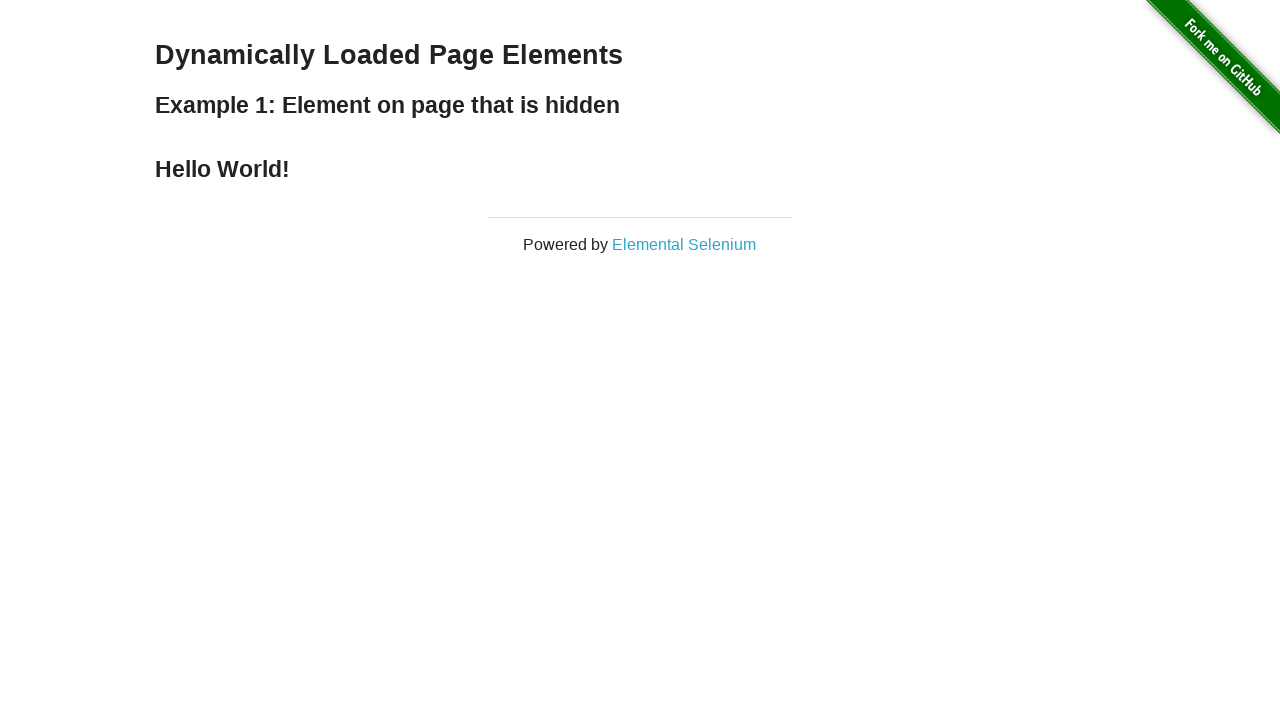